Tests adding the first product to cart by clicking on the product image, adding it to cart, and navigating back

Starting URL: https://www.demoblaze.com/index.html

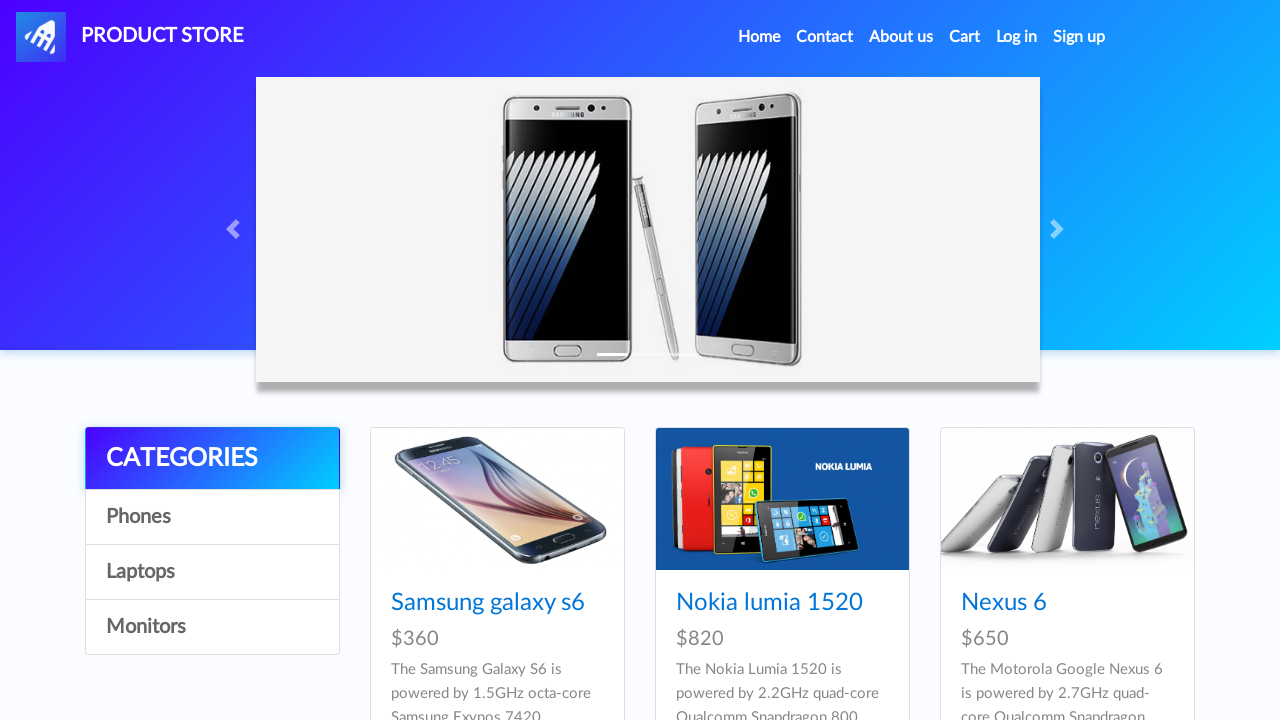

Scrolled down 100px to view products
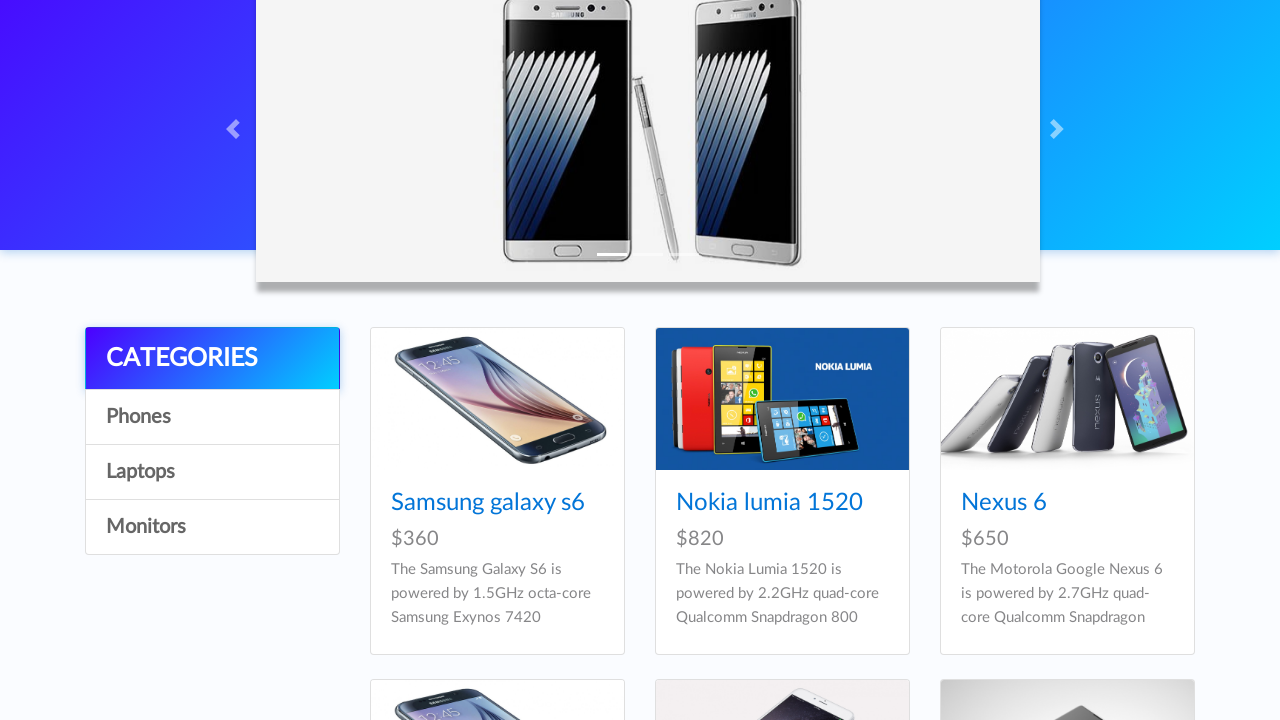

Clicked on first product image at (497, 399) on (//img[@class='card-img-top img-fluid'])[1]
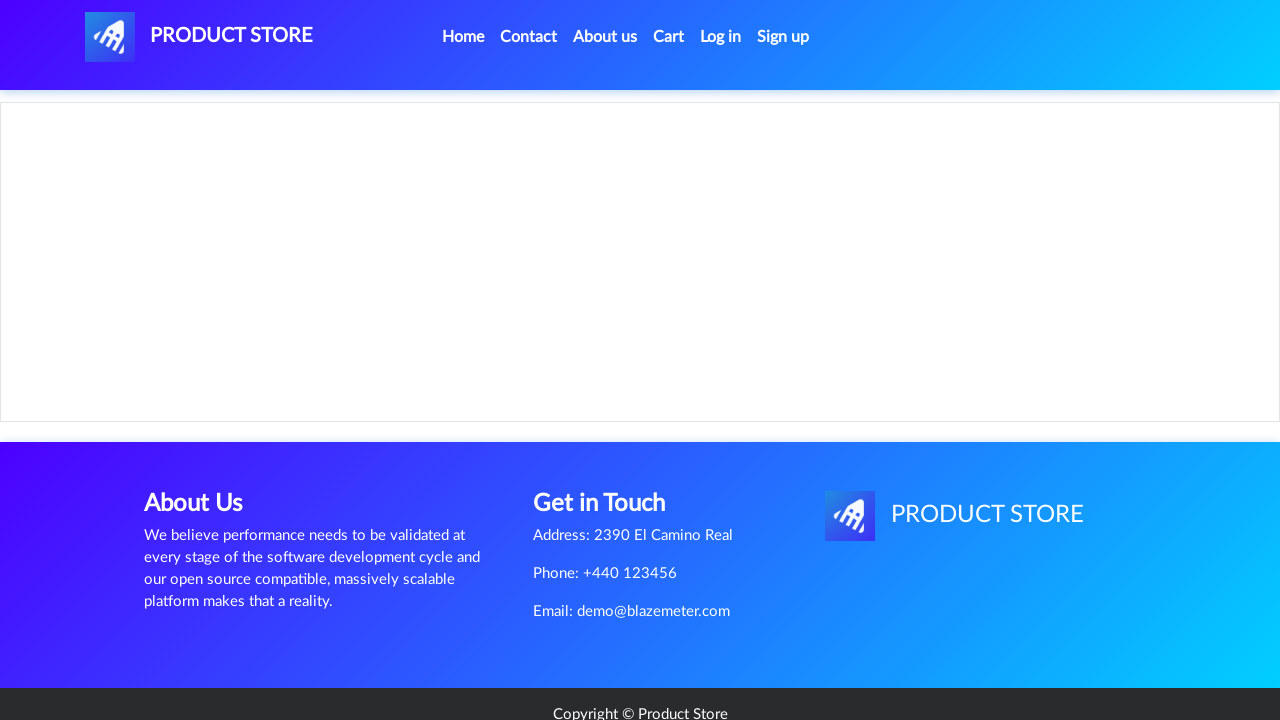

Clicked 'Add to cart' button at (610, 440) on [onclick='addToCart(1)']
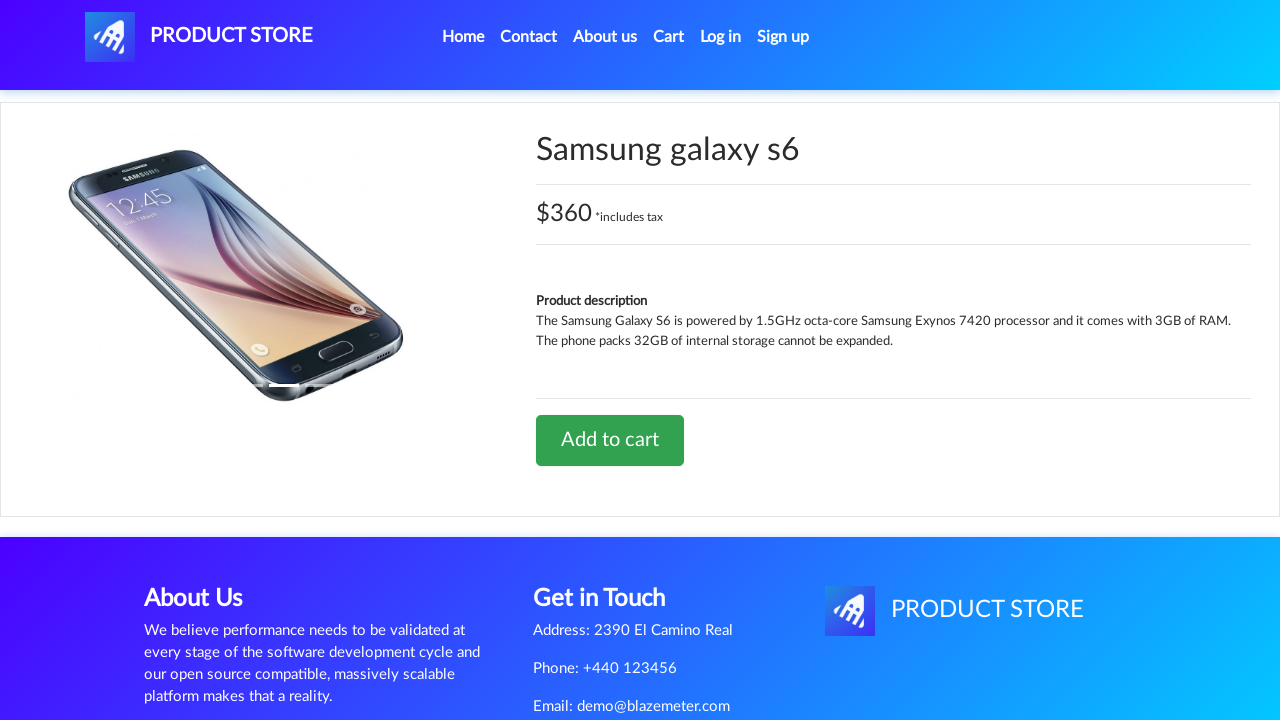

Set up dialog handler to accept alerts
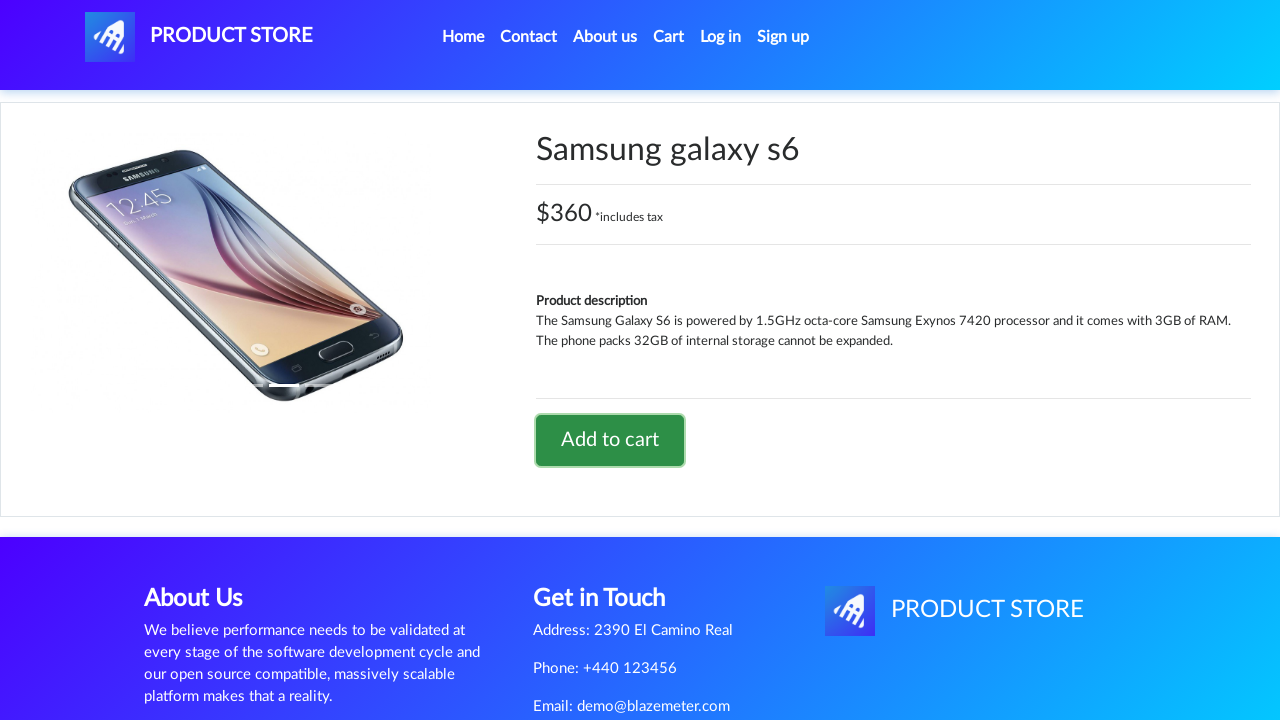

Navigated back one page
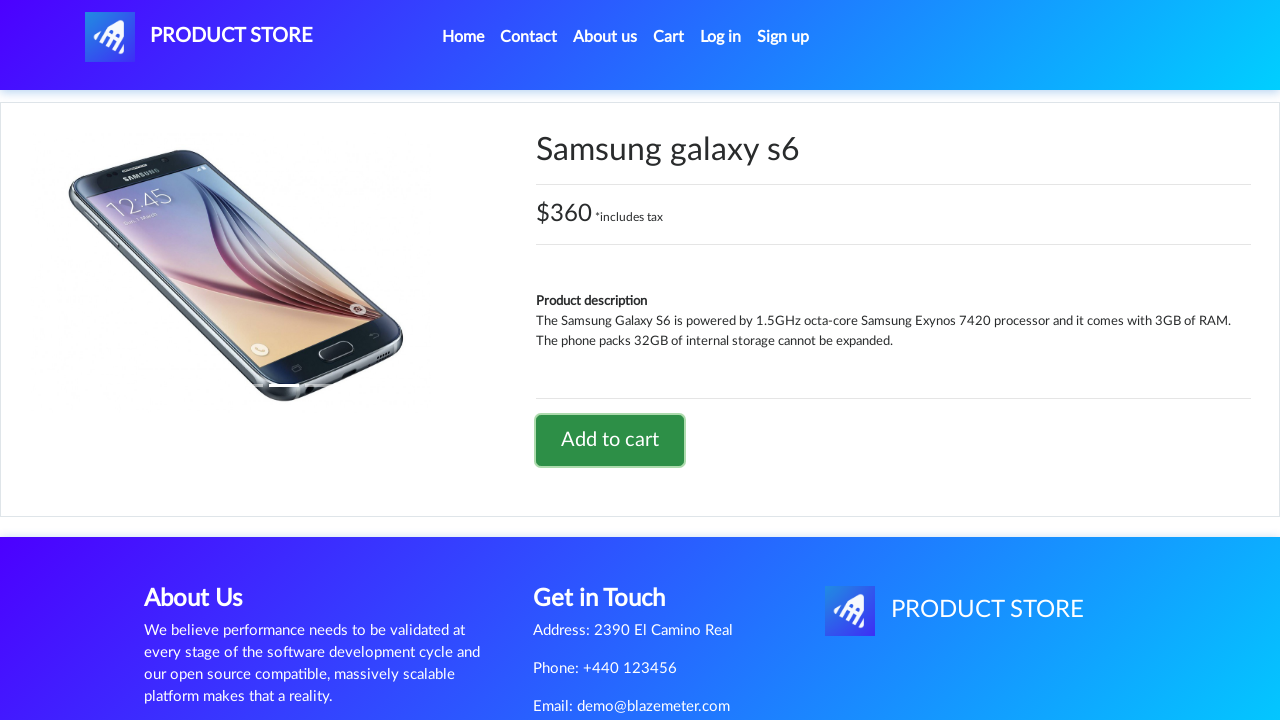

Navigated back to main page
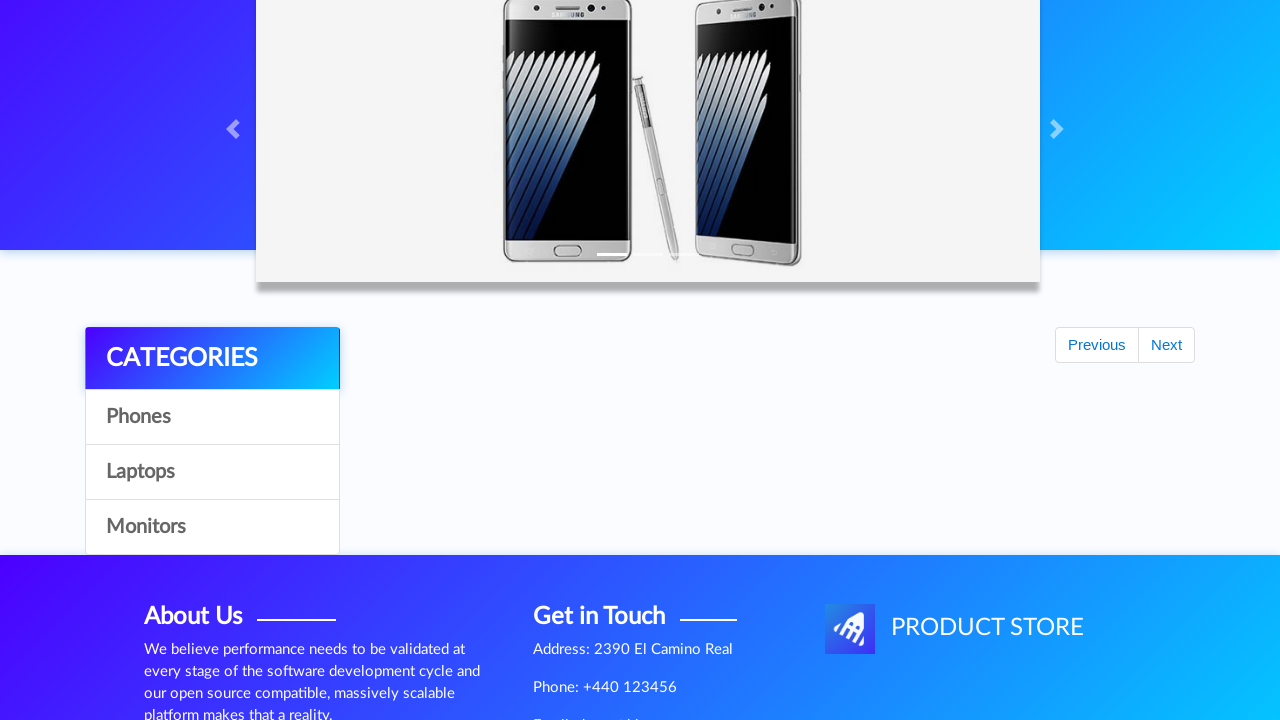

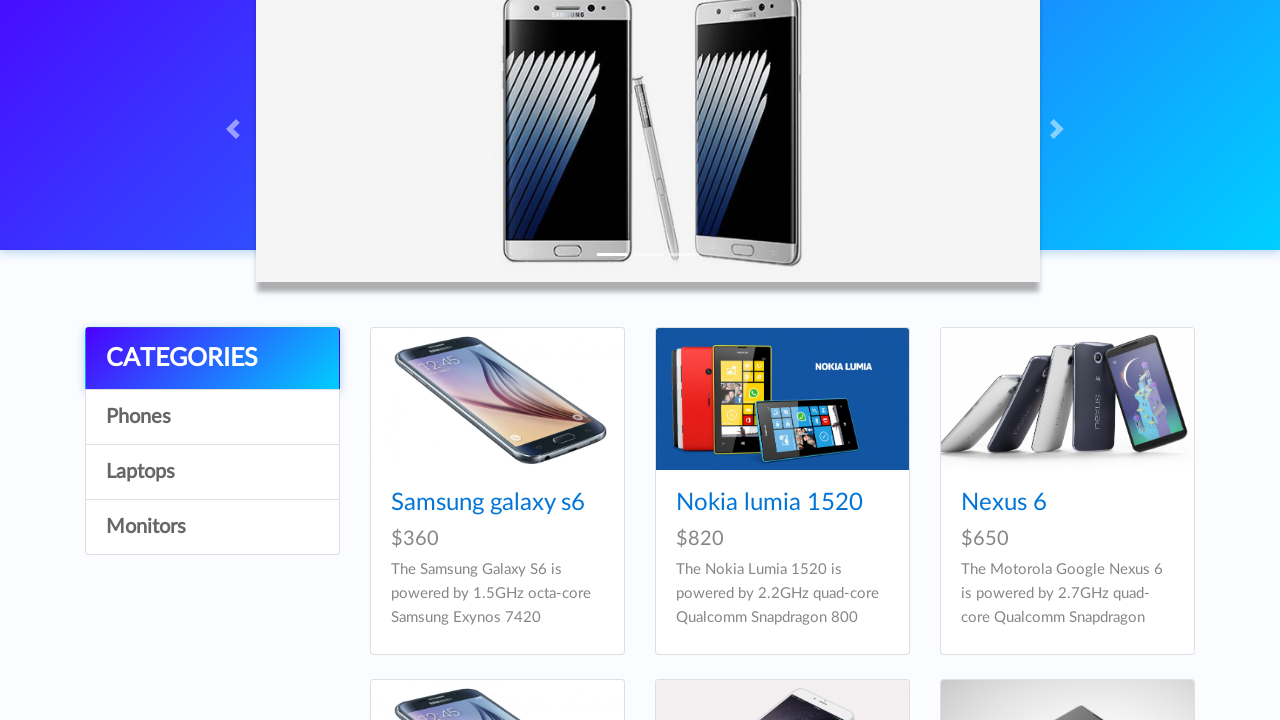